Tests addition functionality on calculator.net by adding a negative number and a positive number

Starting URL: https://www.calculator.net/

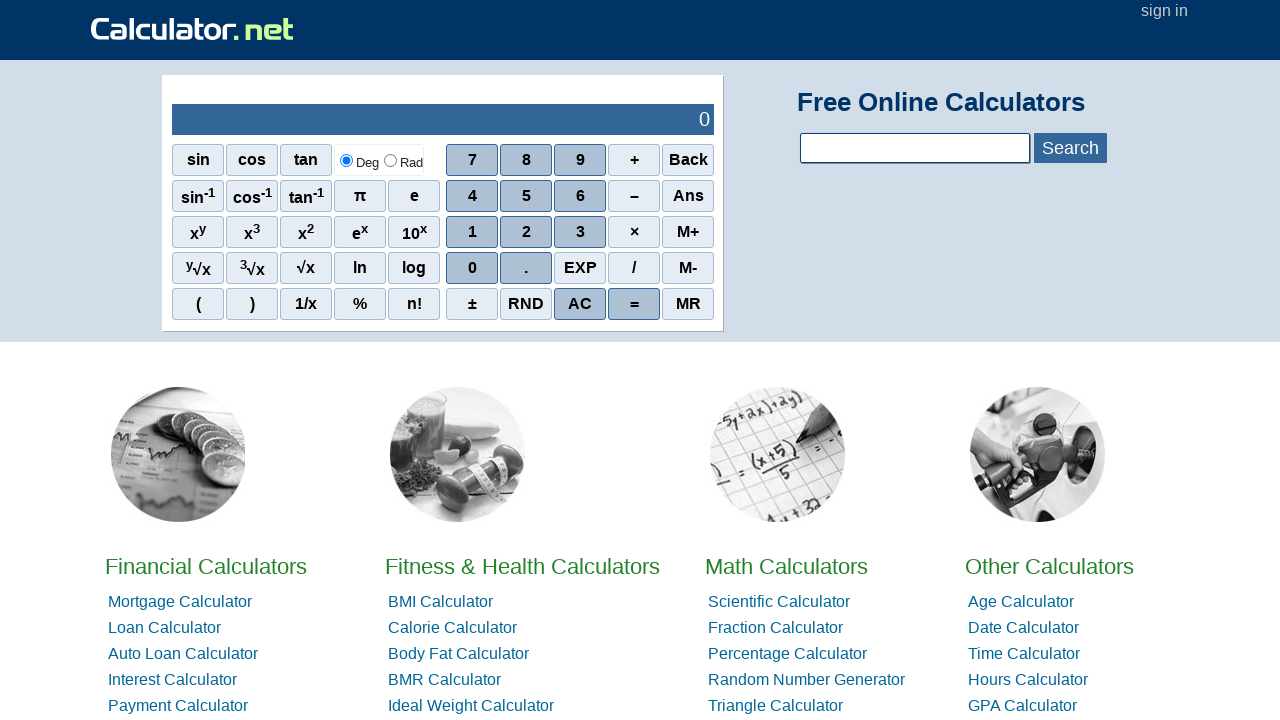

Clicked +/- button to toggle sign for negative number at (472, 304) on xpath=//span[contains(text(),'±')]
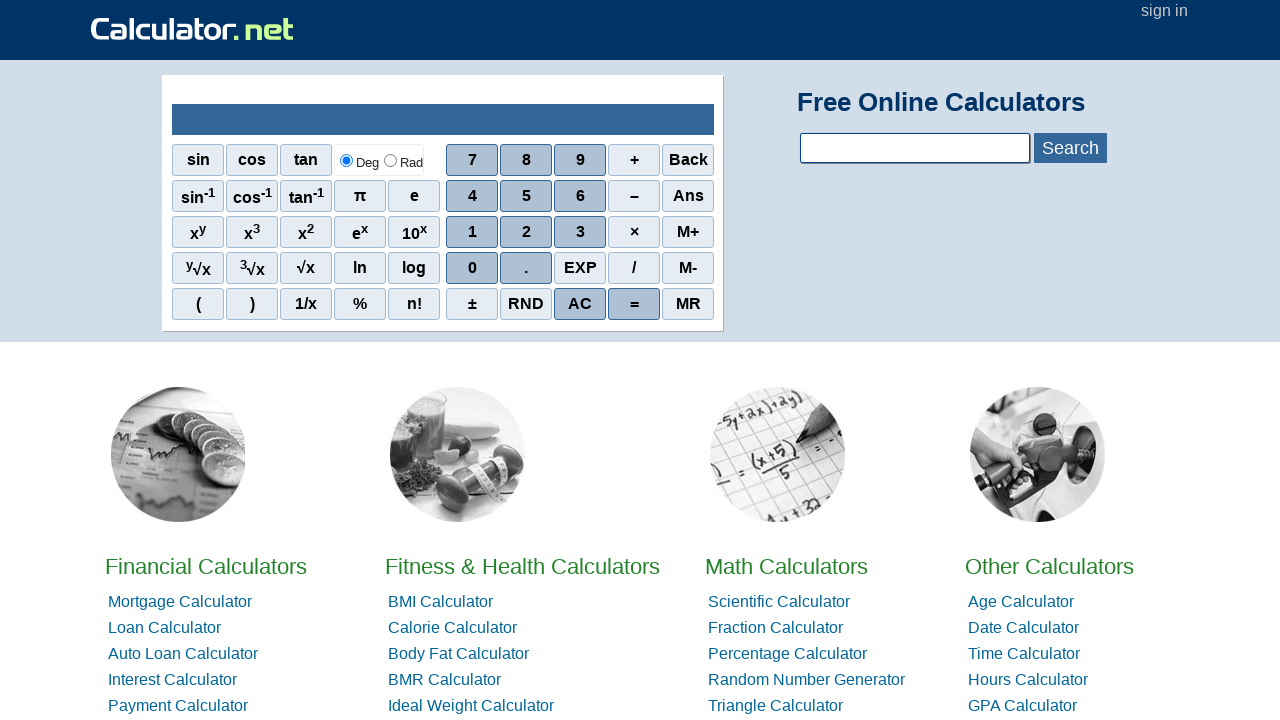

Clicked digit 2 at (526, 232) on xpath=//span[text()='2']
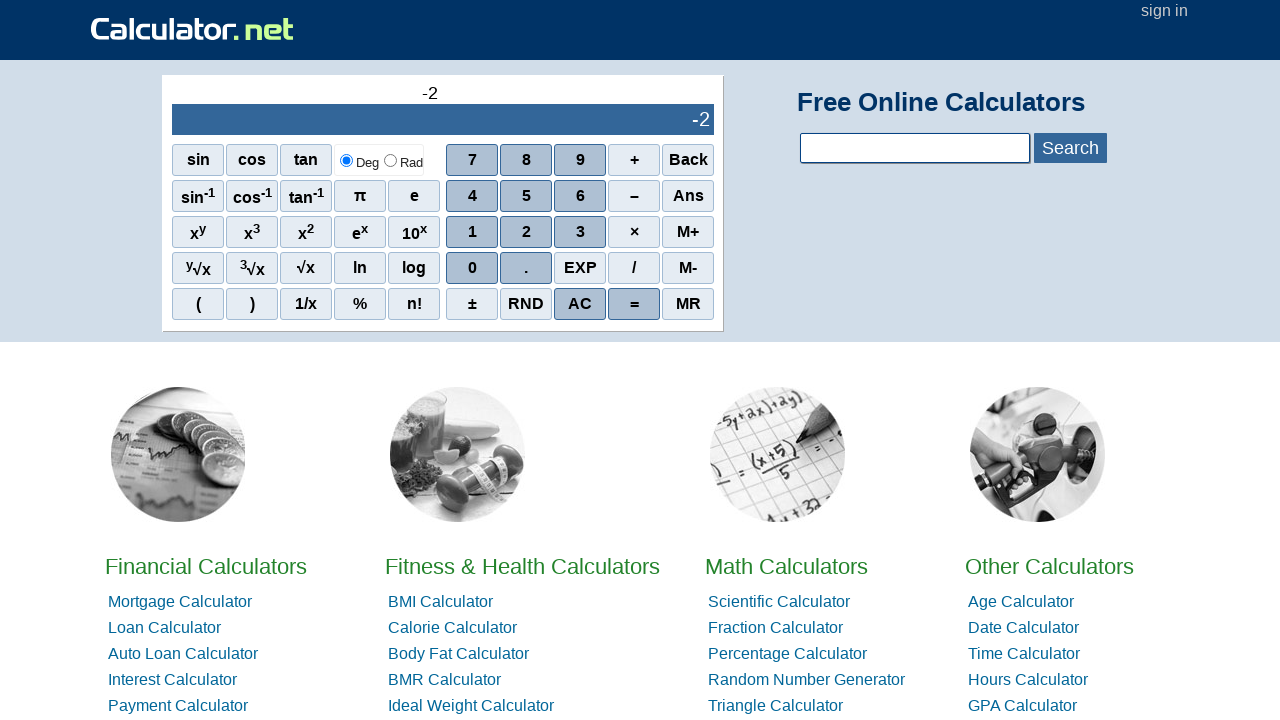

Clicked digit 3 at (580, 232) on xpath=//span[text()='3']
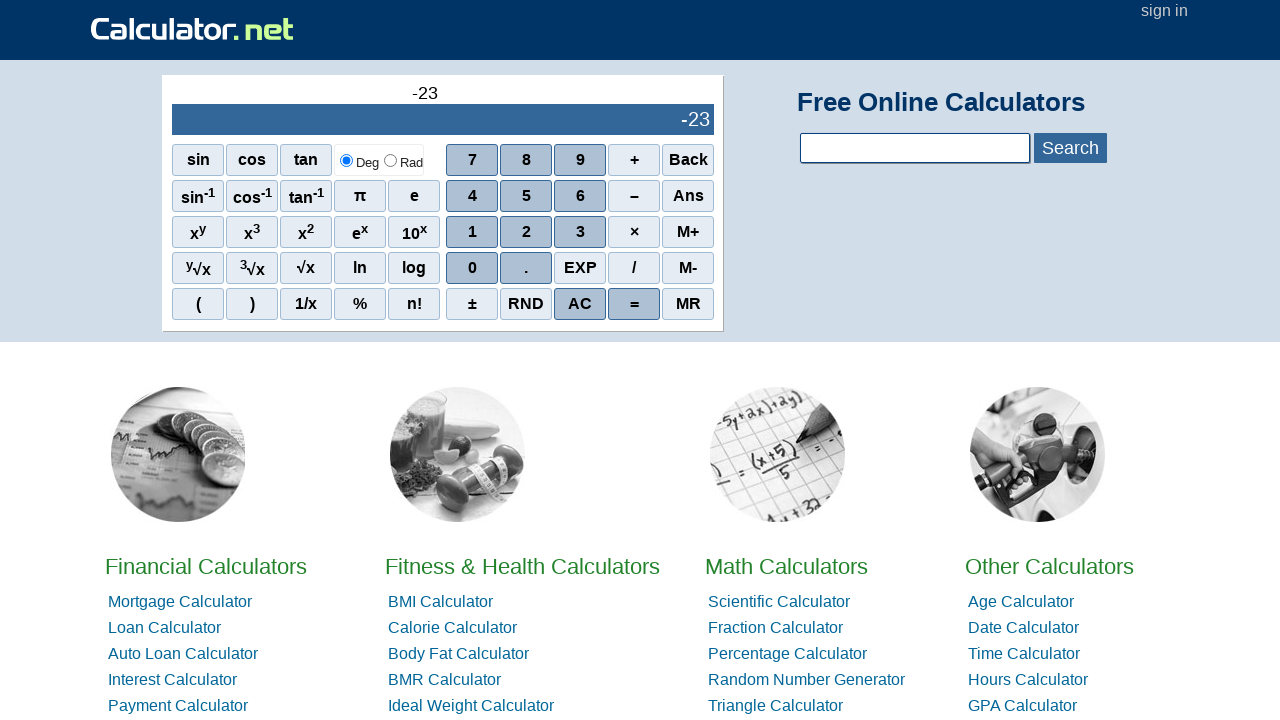

Clicked digit 4 at (472, 196) on xpath=//span[text()='4']
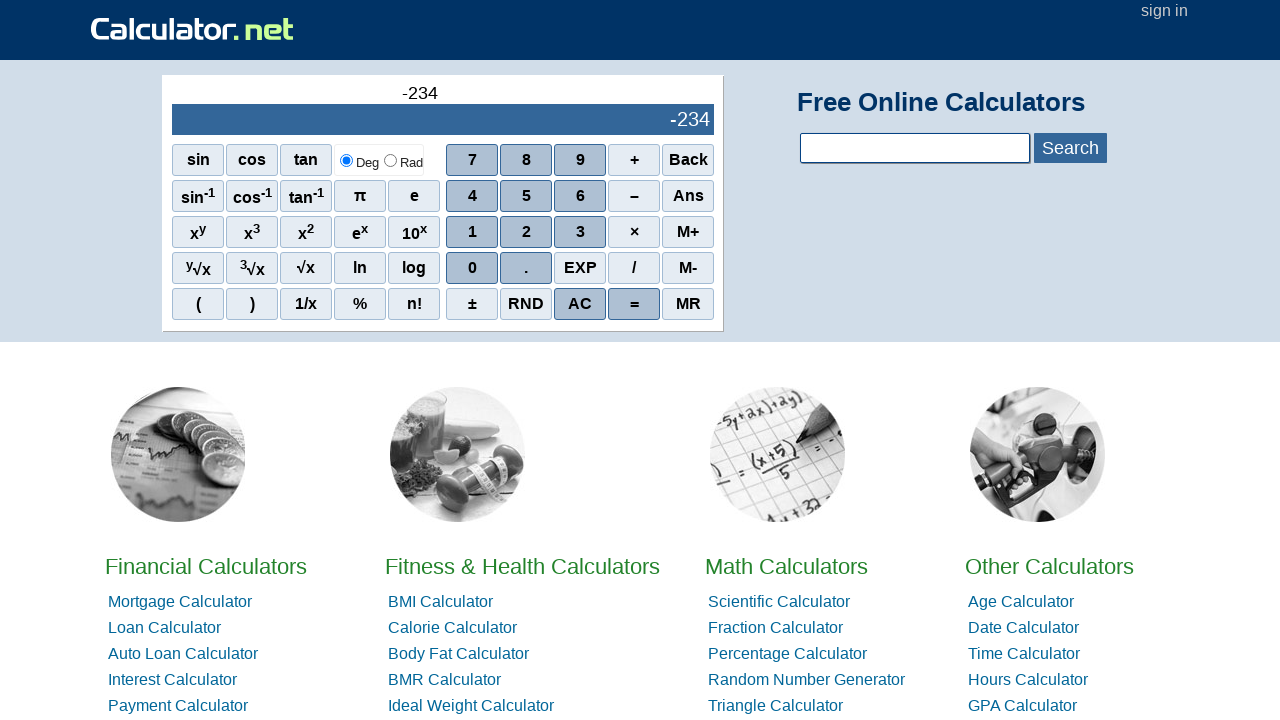

Clicked digit 2 at (526, 232) on xpath=//span[text()='2']
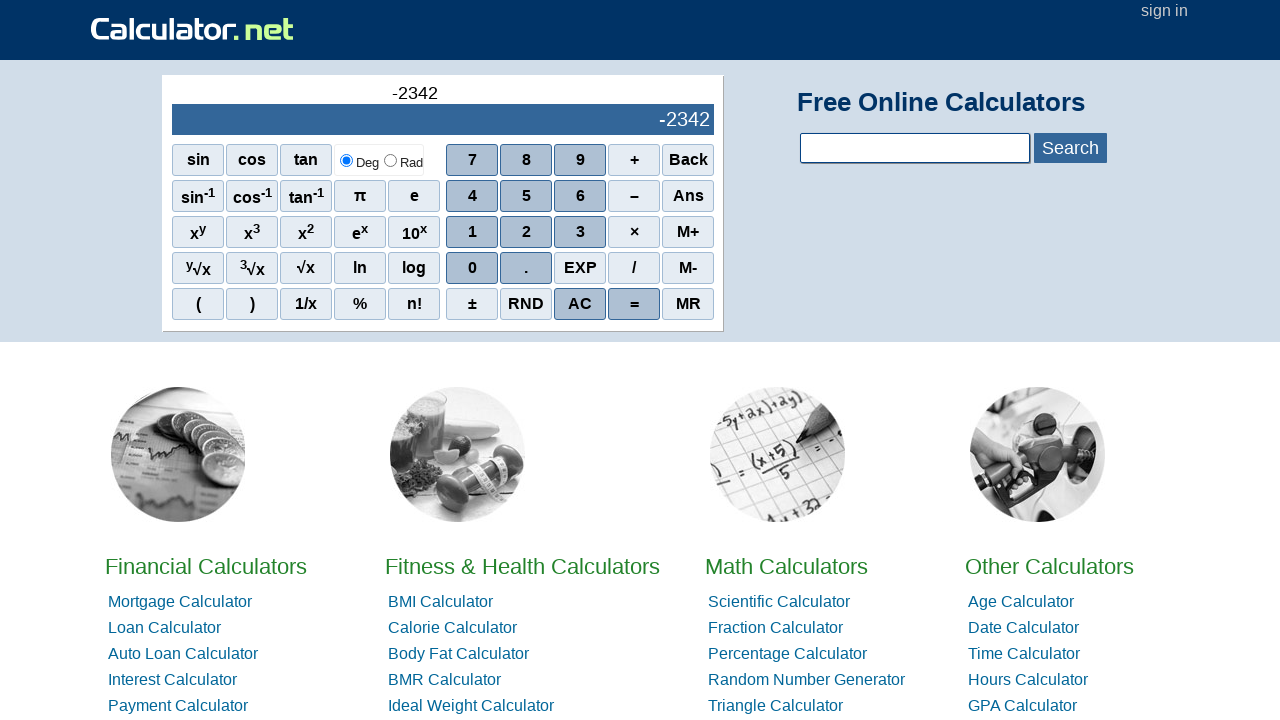

Clicked digit 3 at (580, 232) on xpath=//span[text()='3']
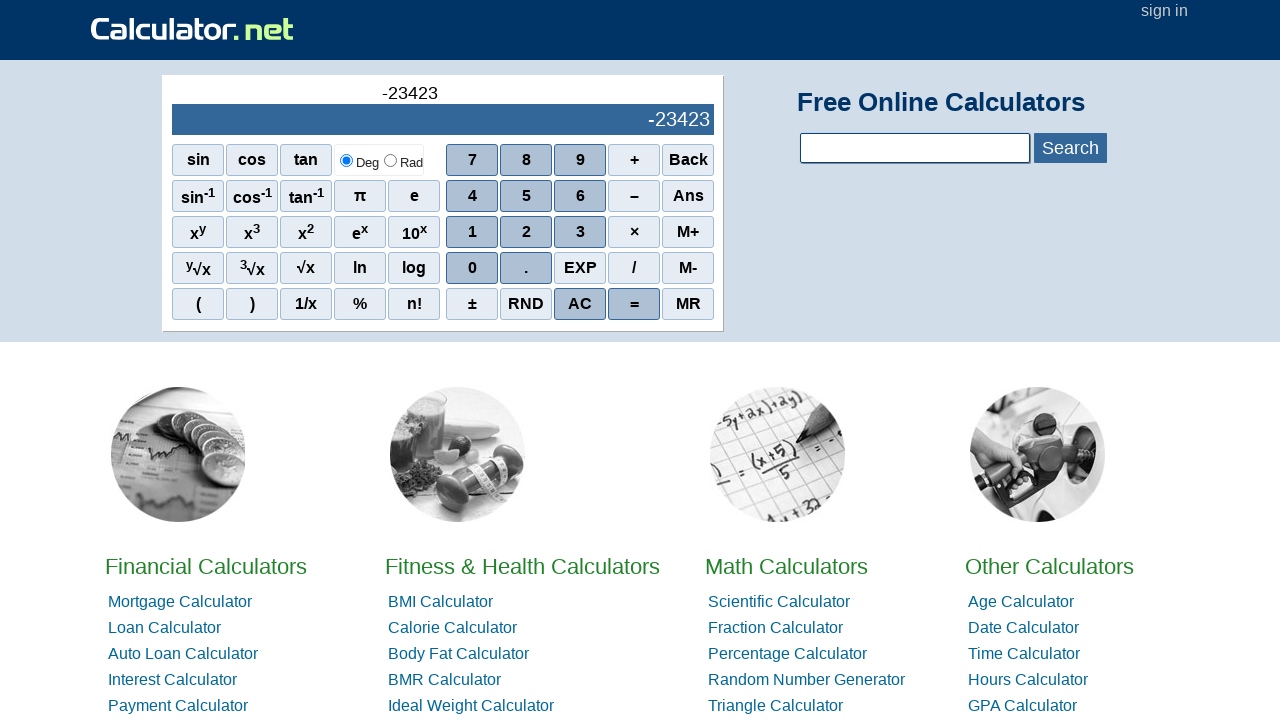

Clicked digit 4 to complete first number -234234 at (472, 196) on xpath=//span[text()='4']
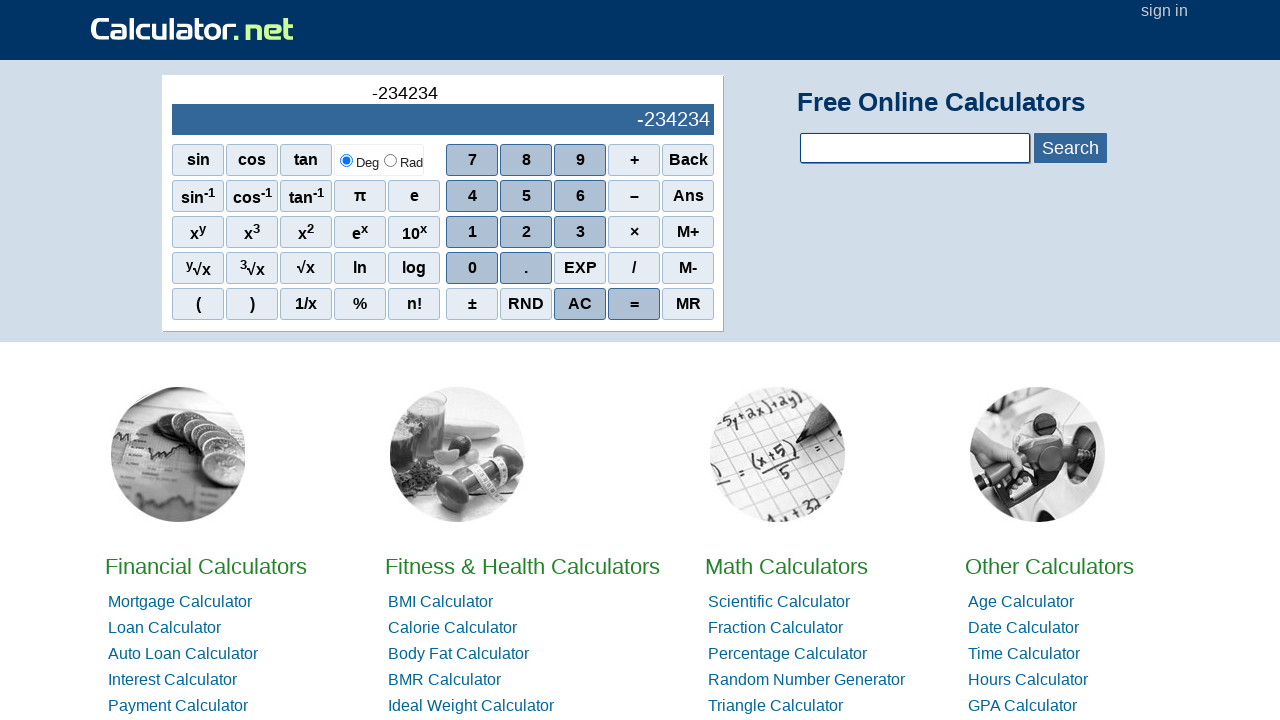

Clicked addition operator at (634, 160) on xpath=//span[text()='+']
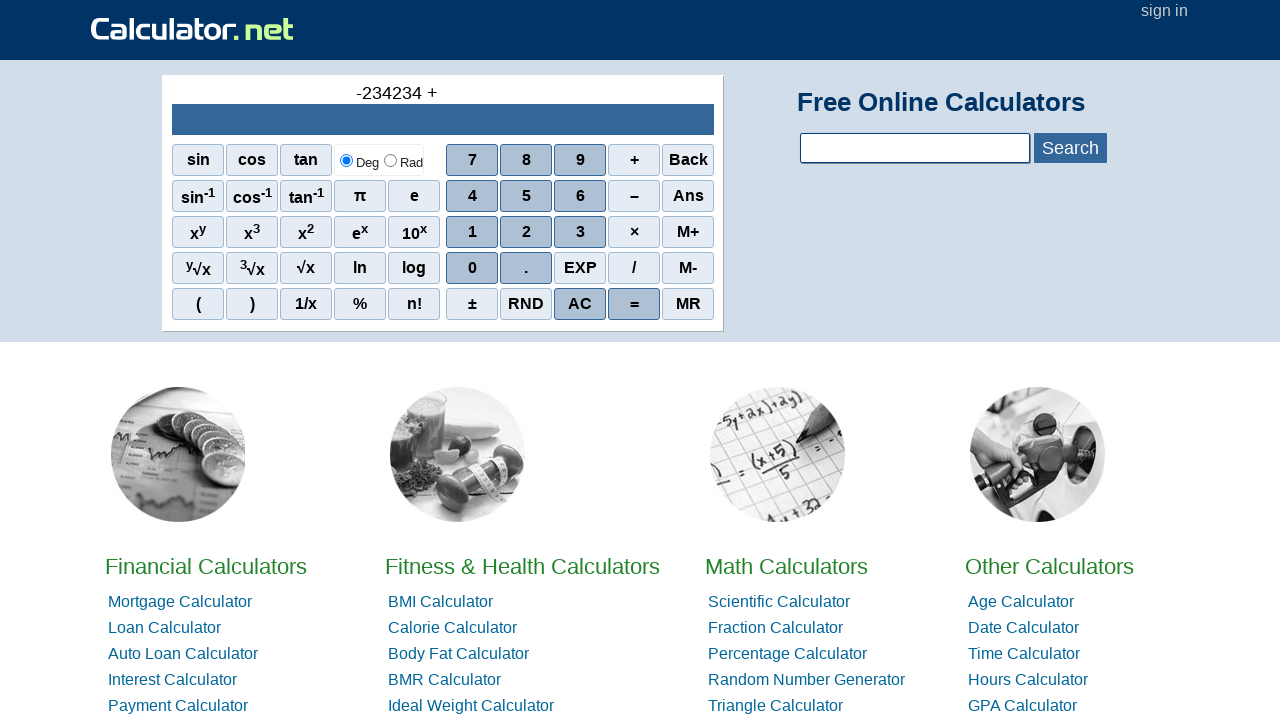

Clicked digit 3 at (580, 232) on xpath=//span[text()='3']
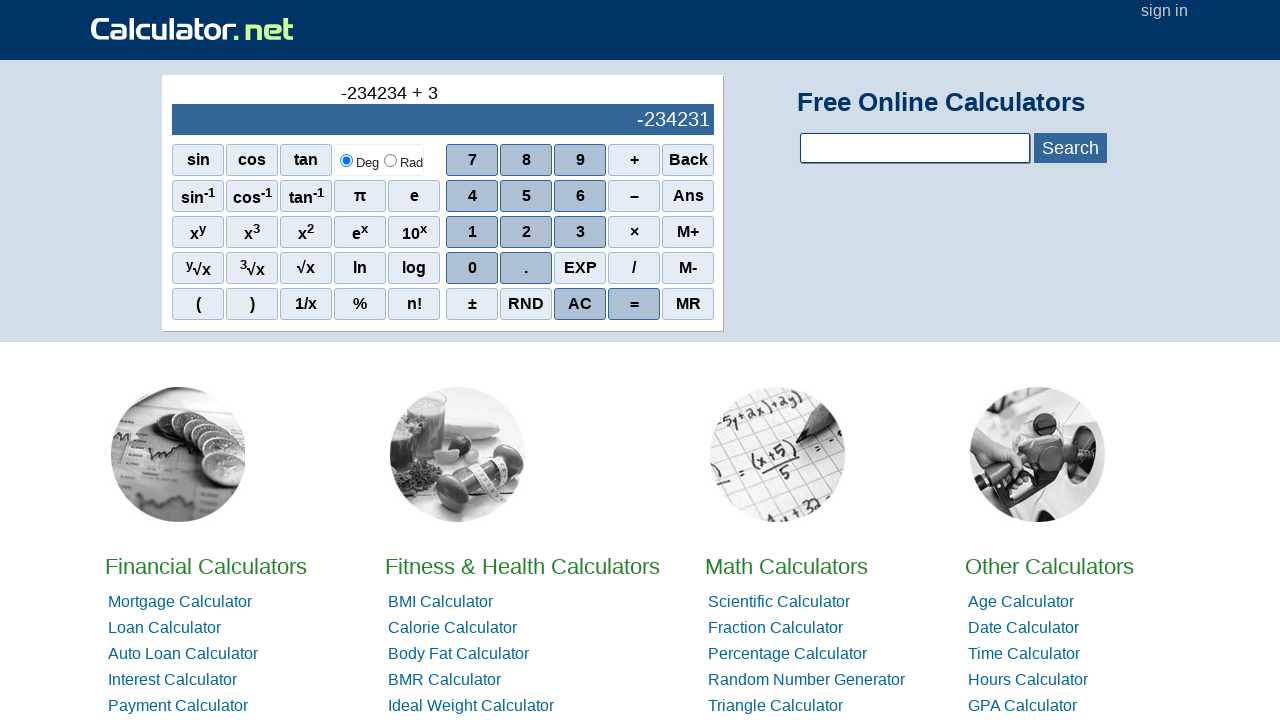

Clicked digit 4 at (472, 196) on xpath=//span[text()='4']
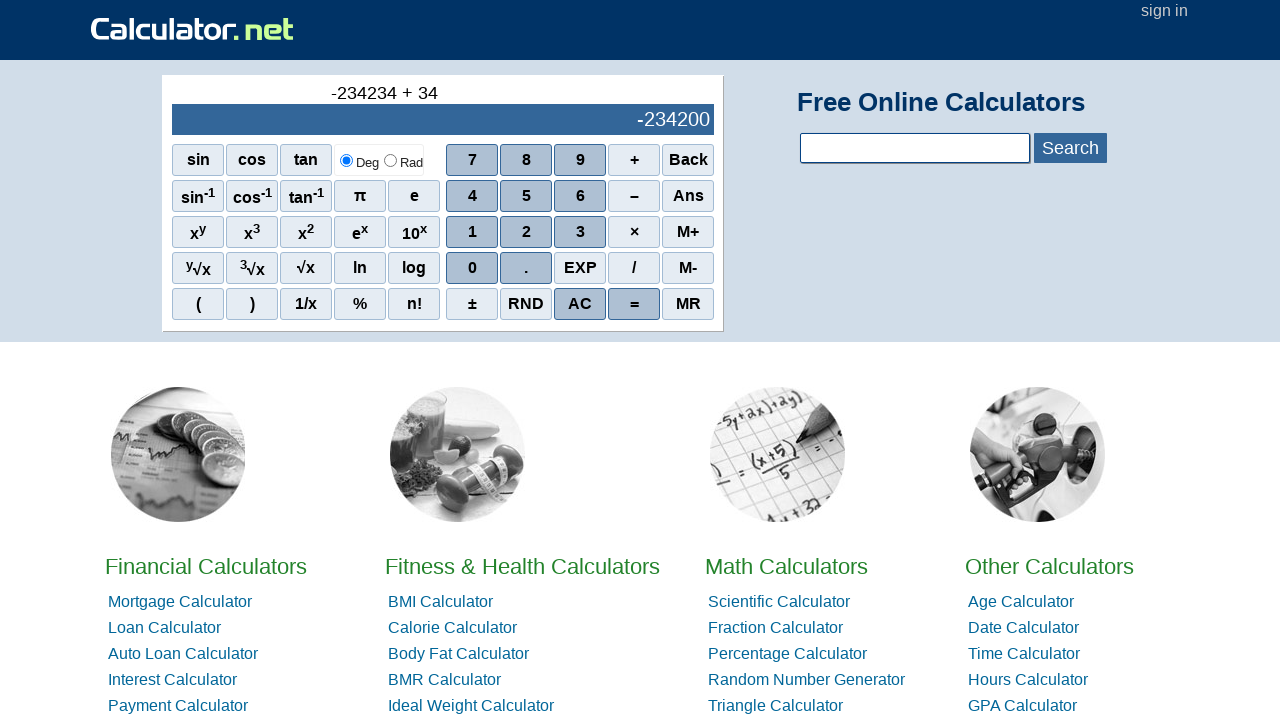

Clicked digit 5 at (526, 196) on xpath=//span[text()='5']
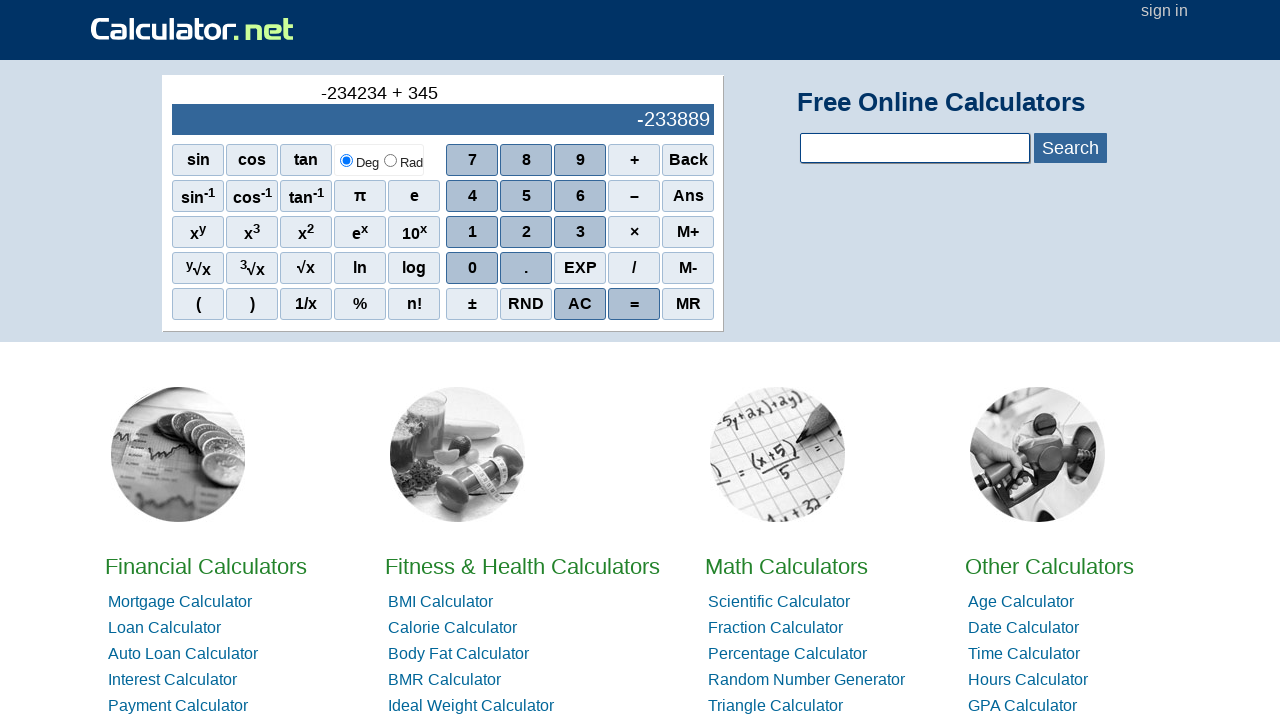

Clicked digit 3 at (580, 232) on xpath=//span[text()='3']
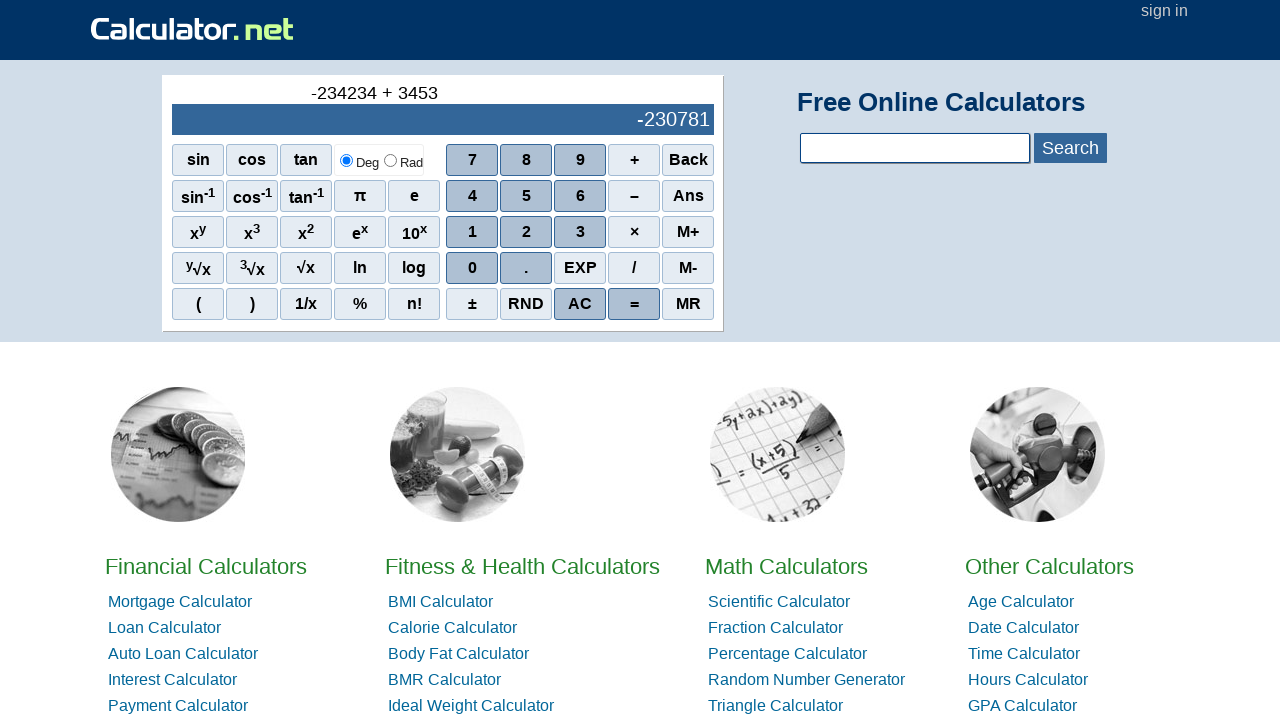

Clicked digit 4 at (472, 196) on xpath=//span[text()='4']
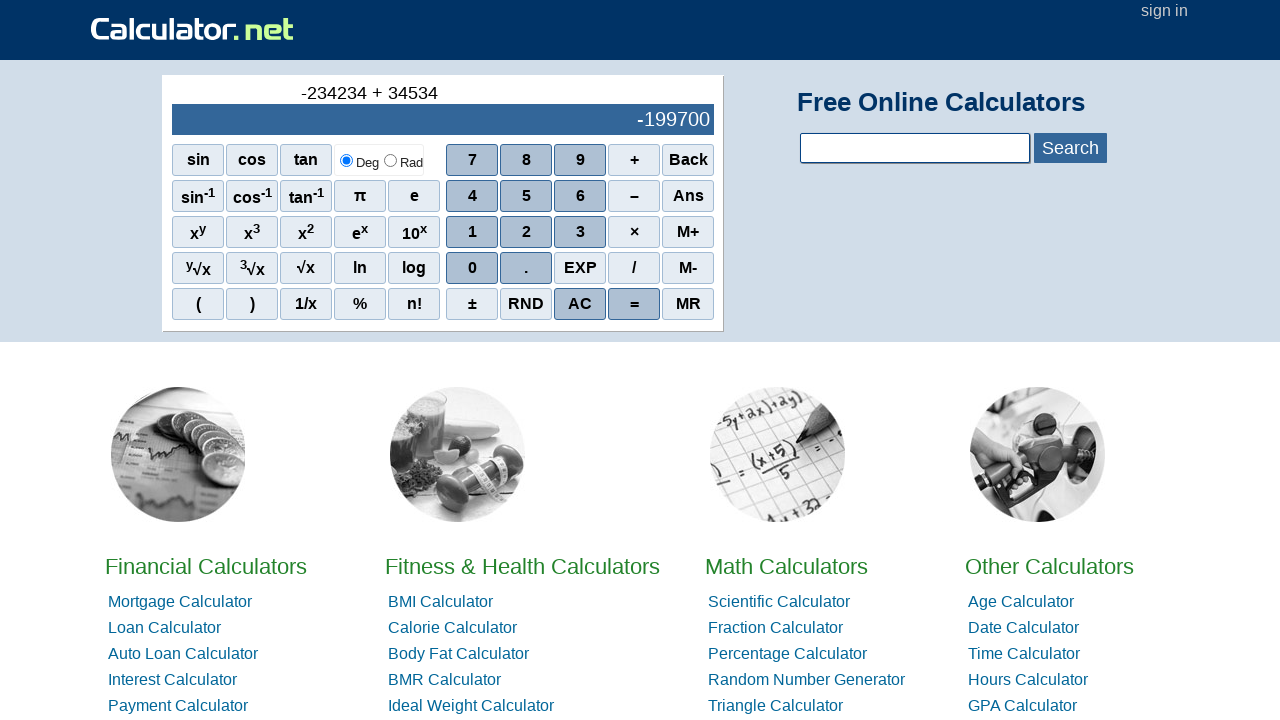

Clicked digit 5 to complete second number 345345 at (526, 196) on xpath=//span[text()='5']
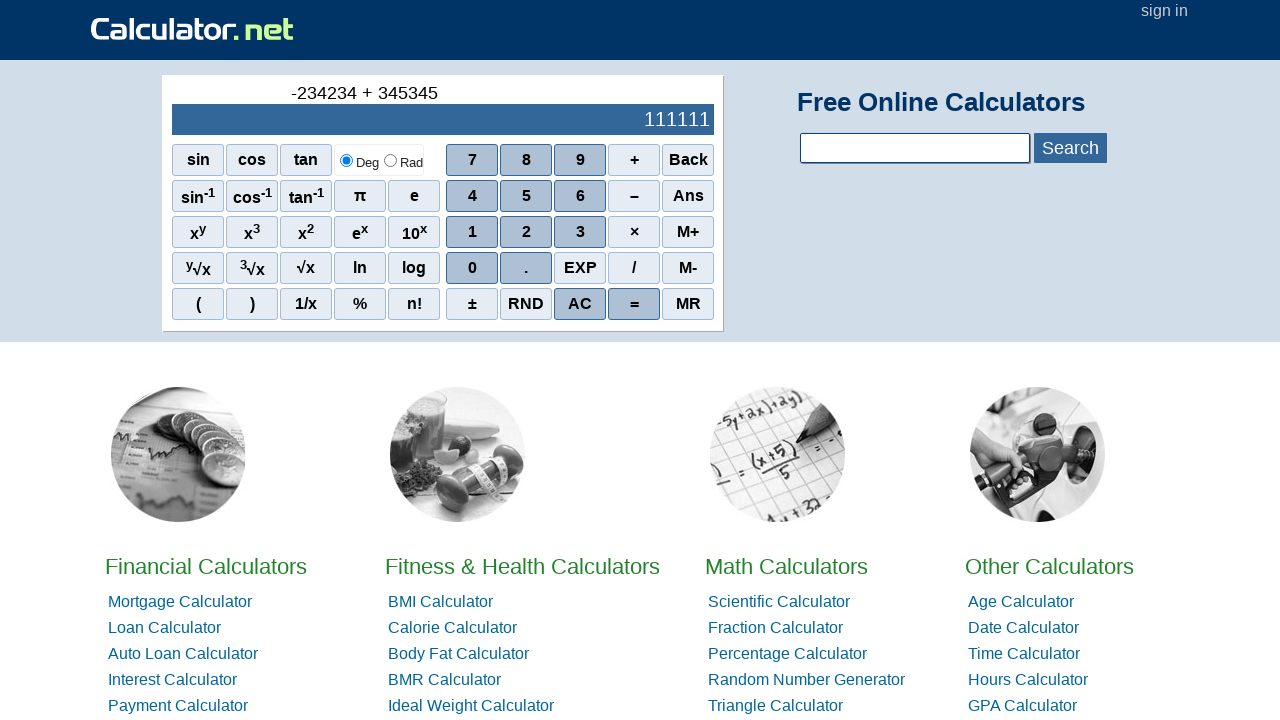

Addition result displayed in output field
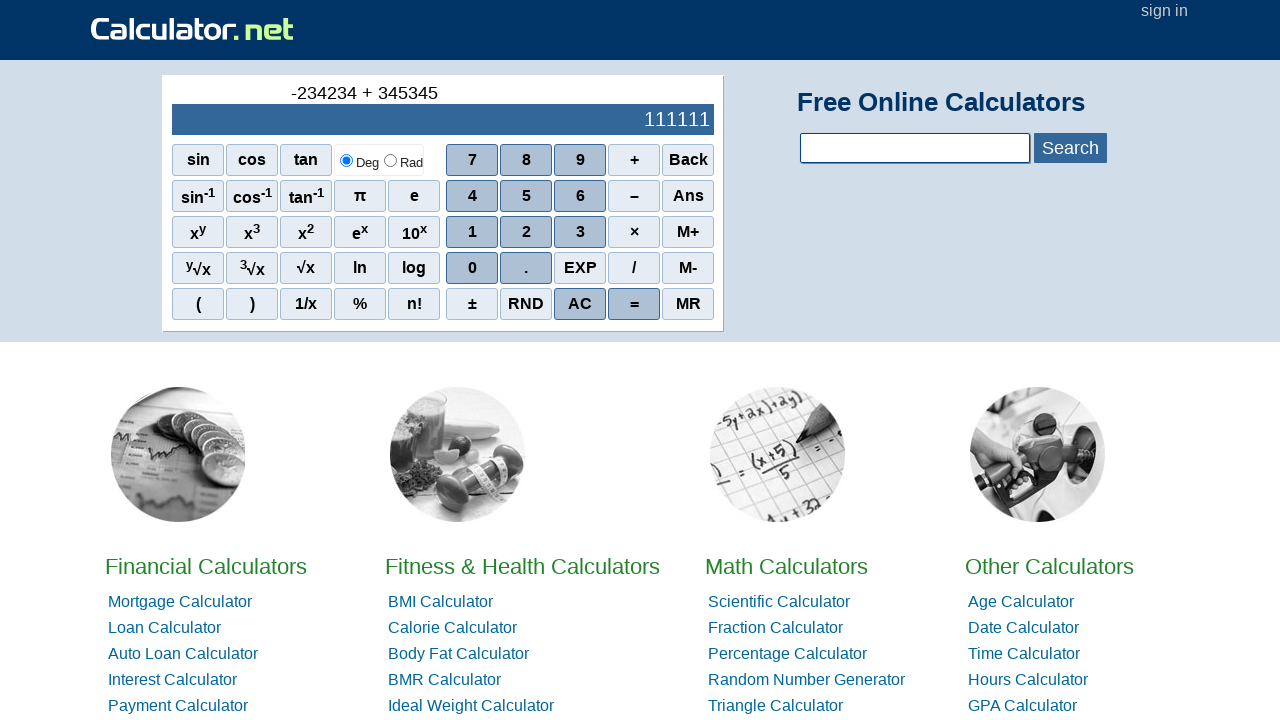

Clicked AC button to clear calculator at (580, 304) on xpath=//span[text()='AC']
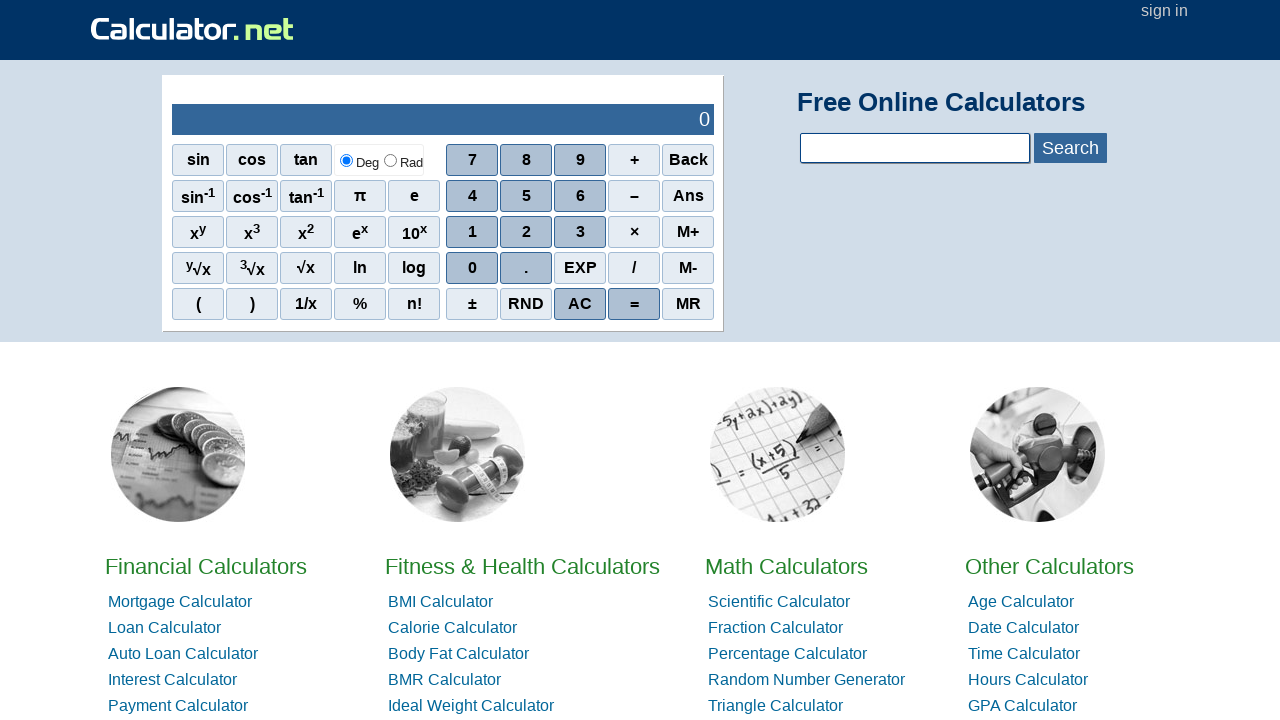

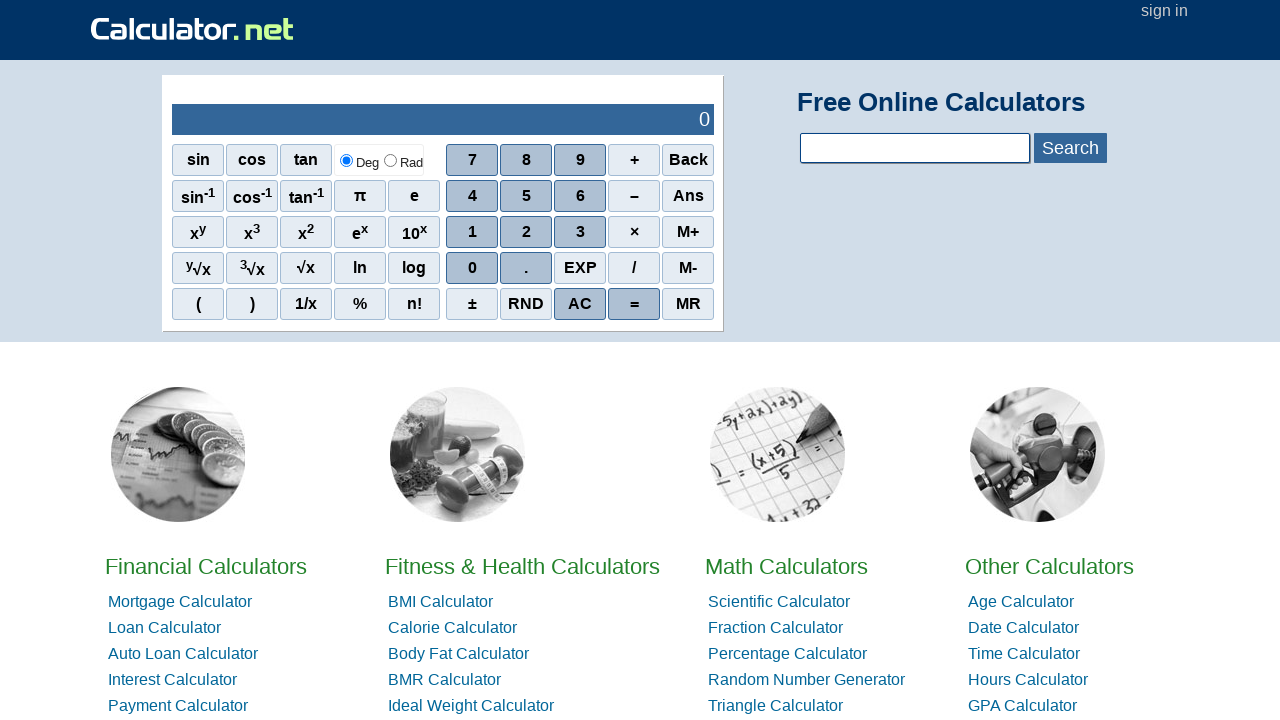